Calculates the sum of two numbers displayed on the page and selects the result from a dropdown menu before submitting the form

Starting URL: http://suninjuly.github.io/selects2.html

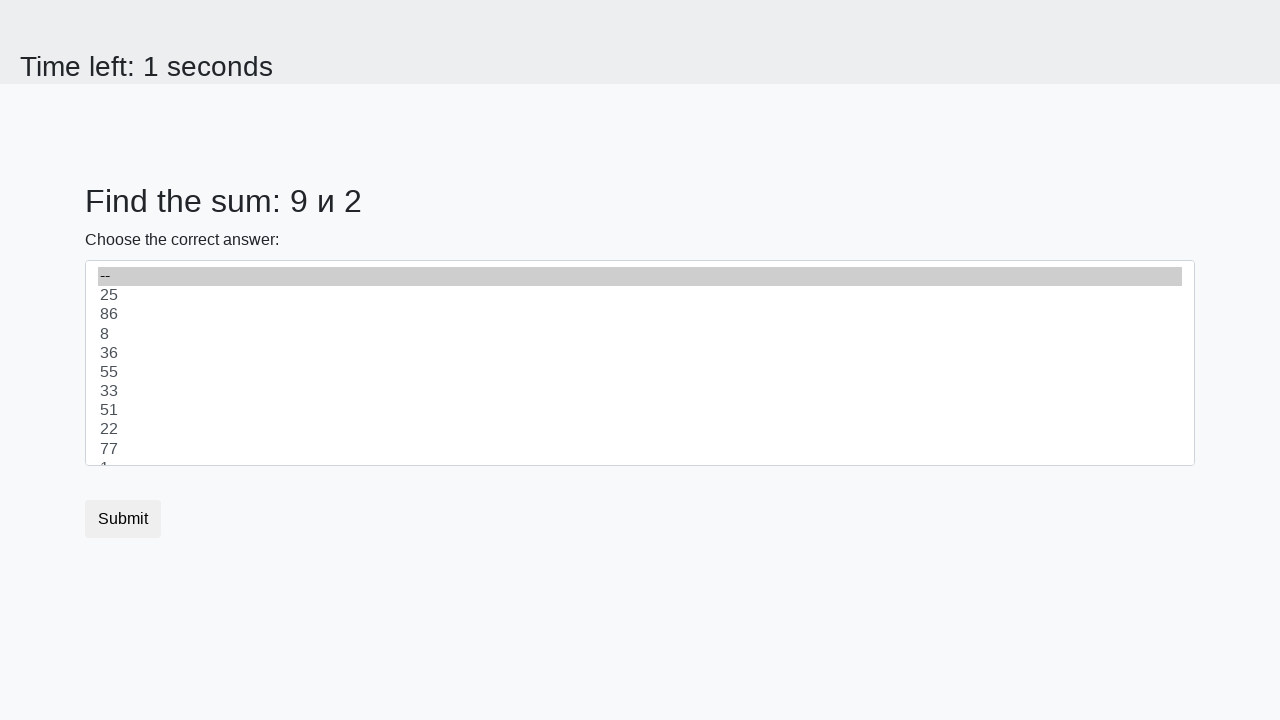

Retrieved first number from page
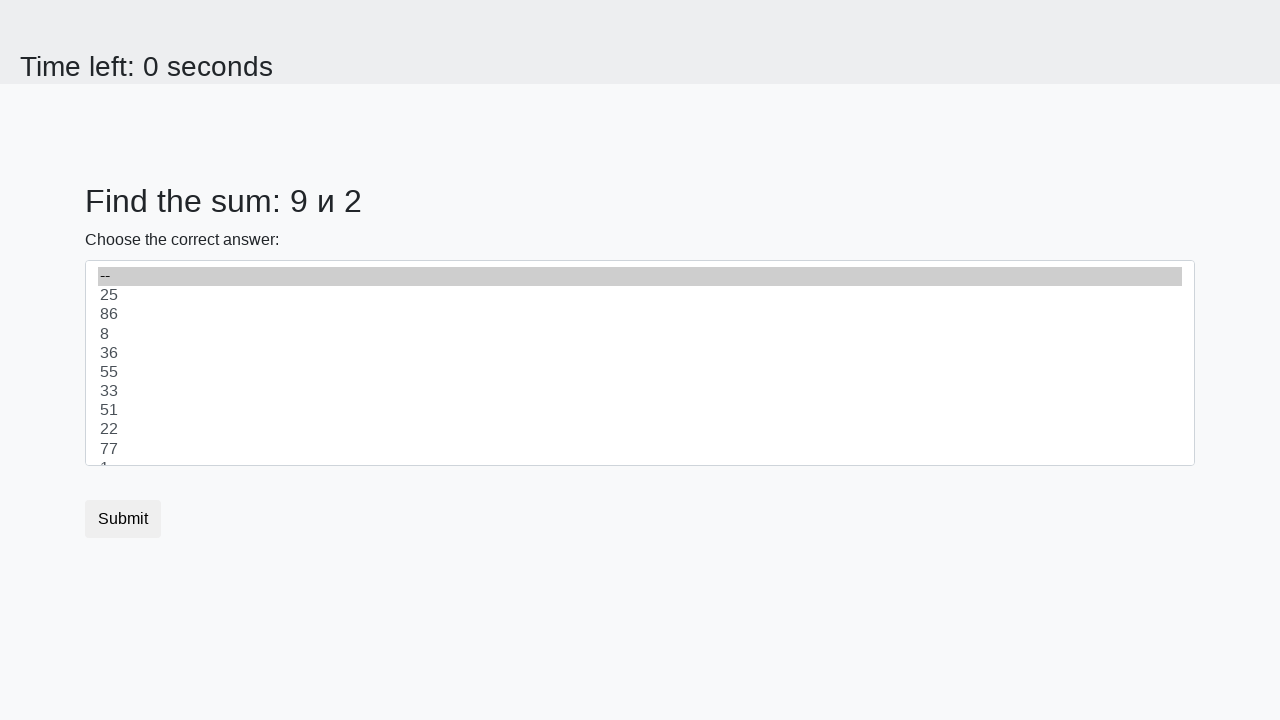

Retrieved second number from page
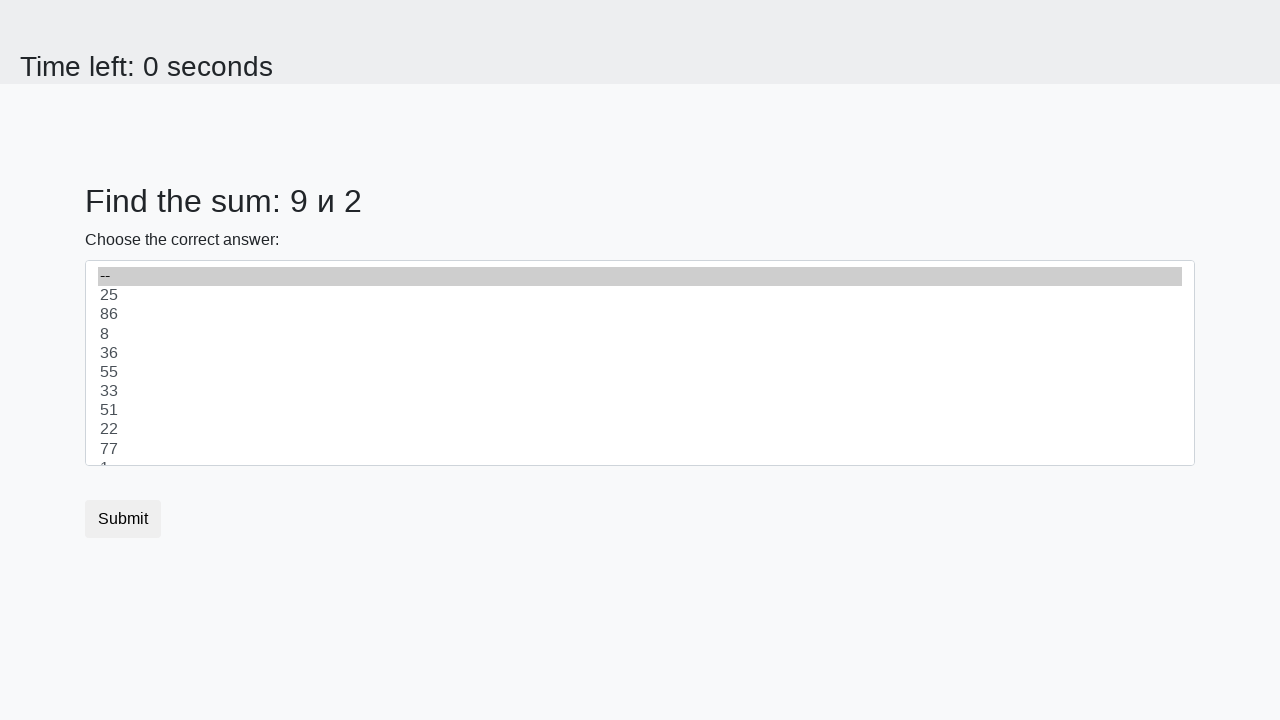

Calculated sum: 9 + 2 = 11
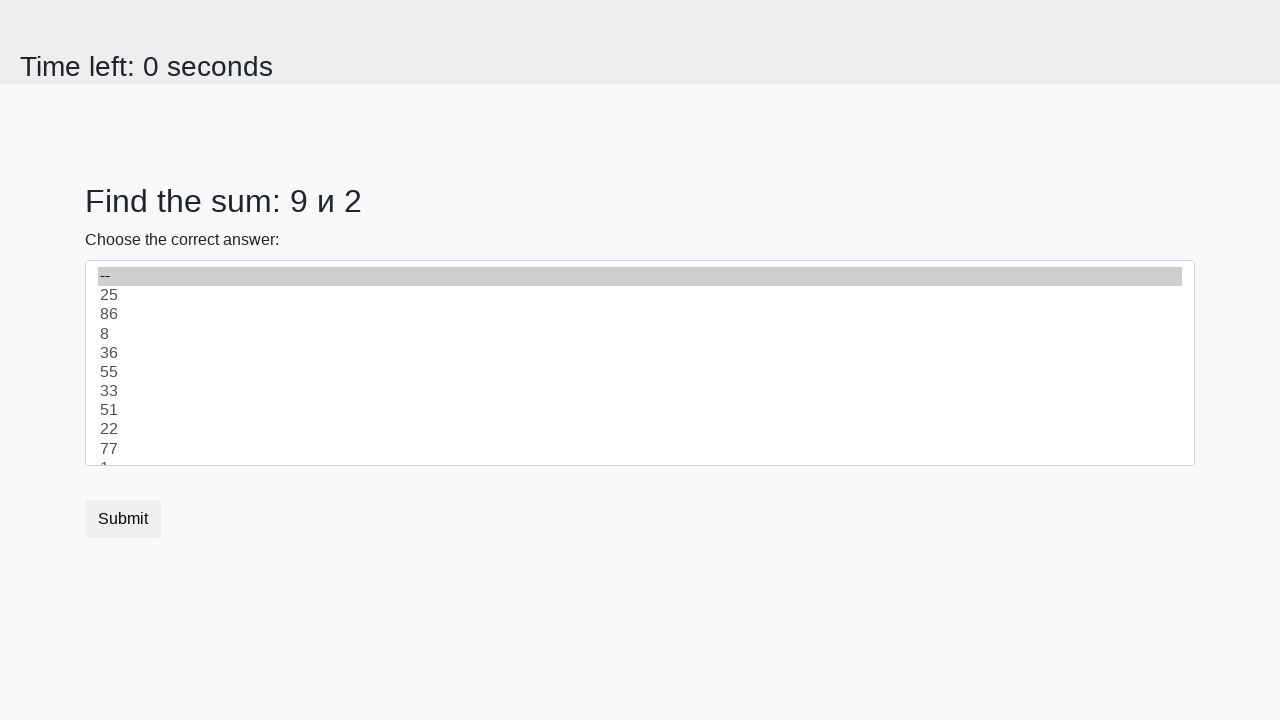

Selected sum value '11' from dropdown menu on select
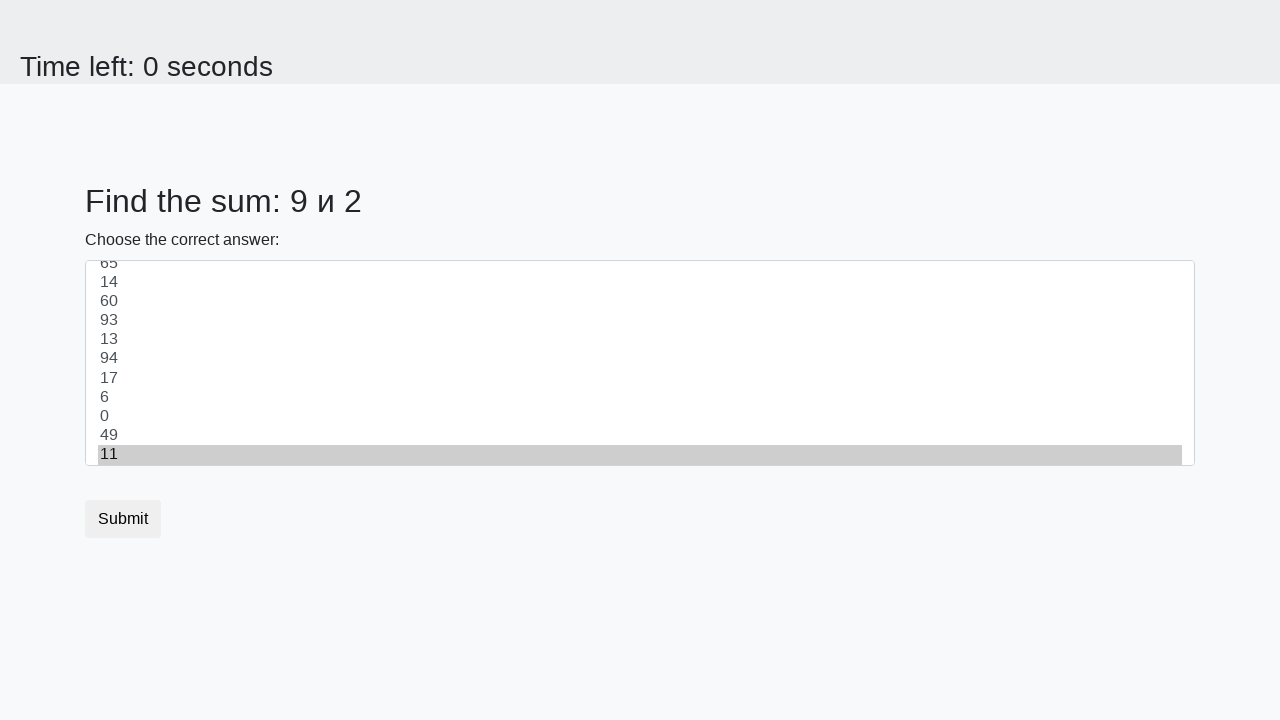

Clicked submit button to complete form at (123, 519) on button.btn
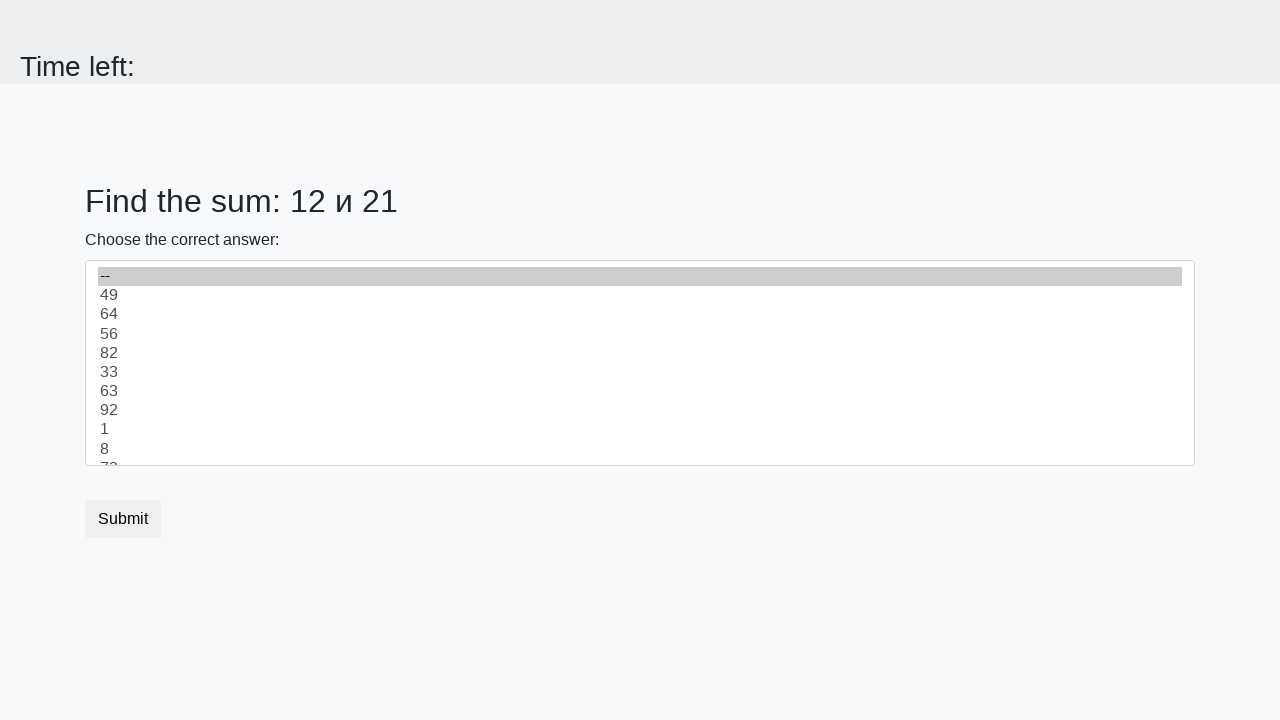

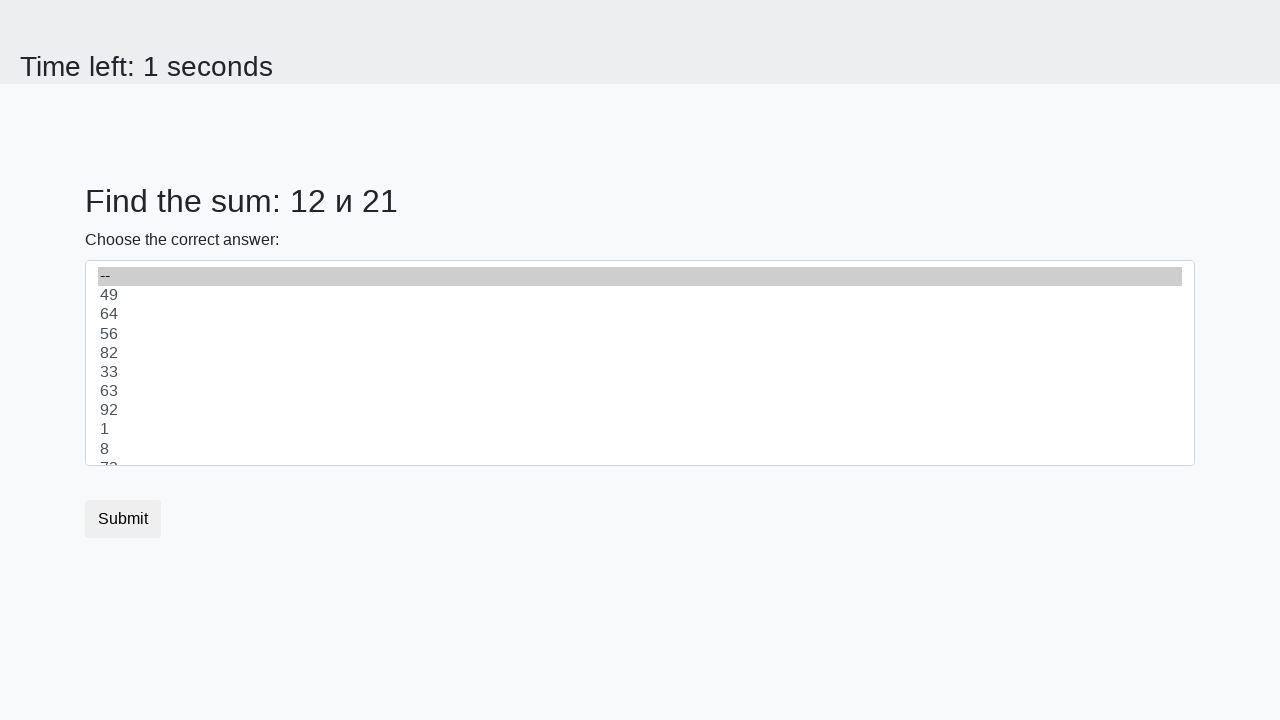